Tests JavaScript alert handling by clicking a button that triggers an alert and then accepting/handling the alert dialog

Starting URL: https://demoqa.com/alerts

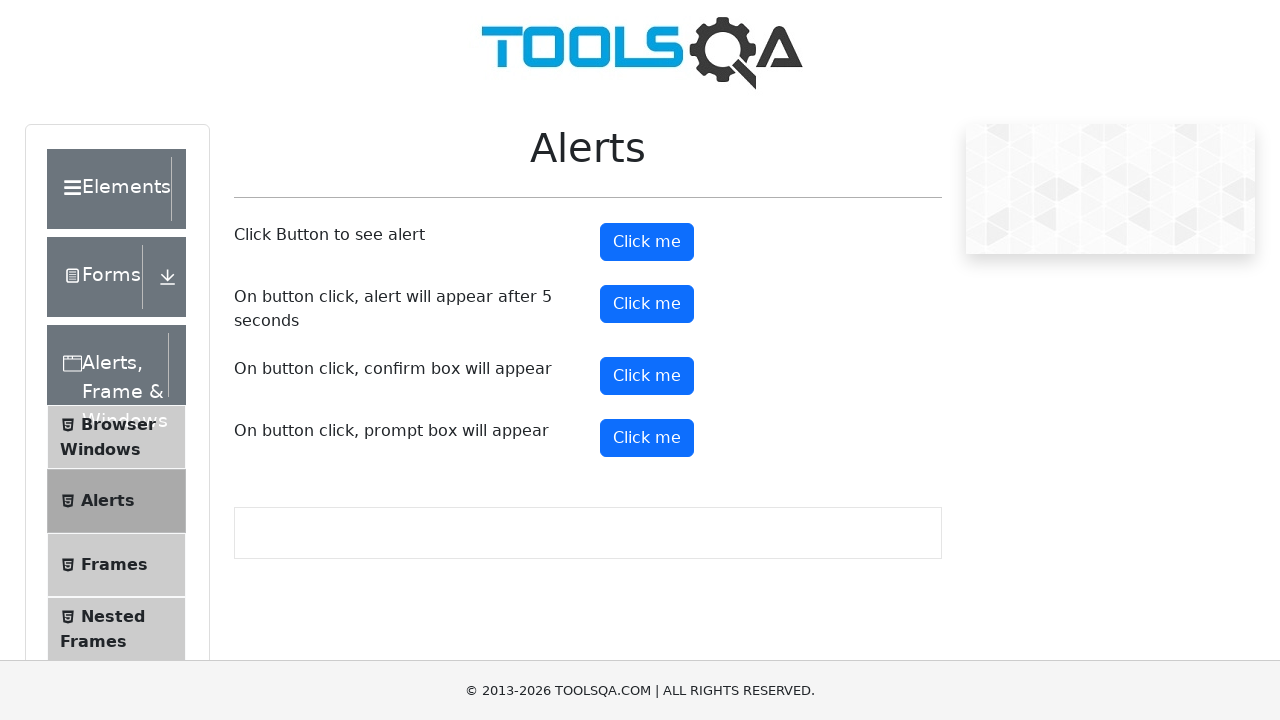

Set up dialog handler to accept alerts
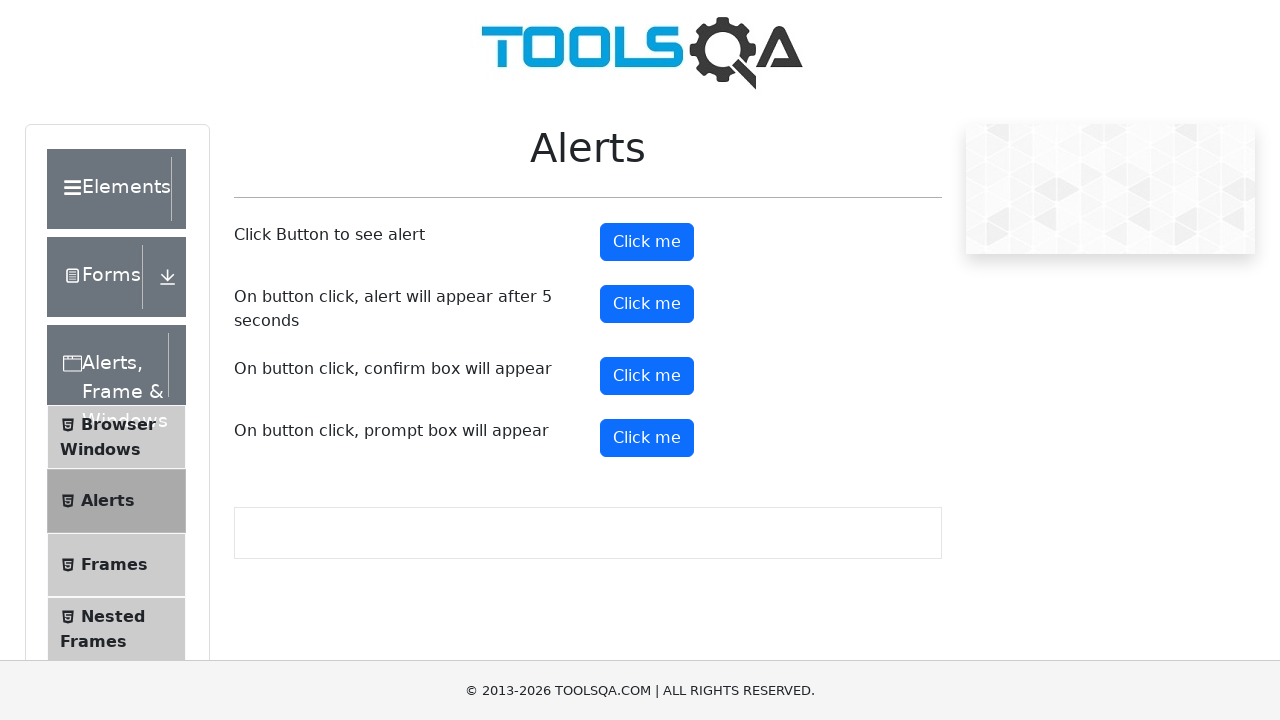

Clicked button to trigger JavaScript alert at (647, 242) on #alertButton
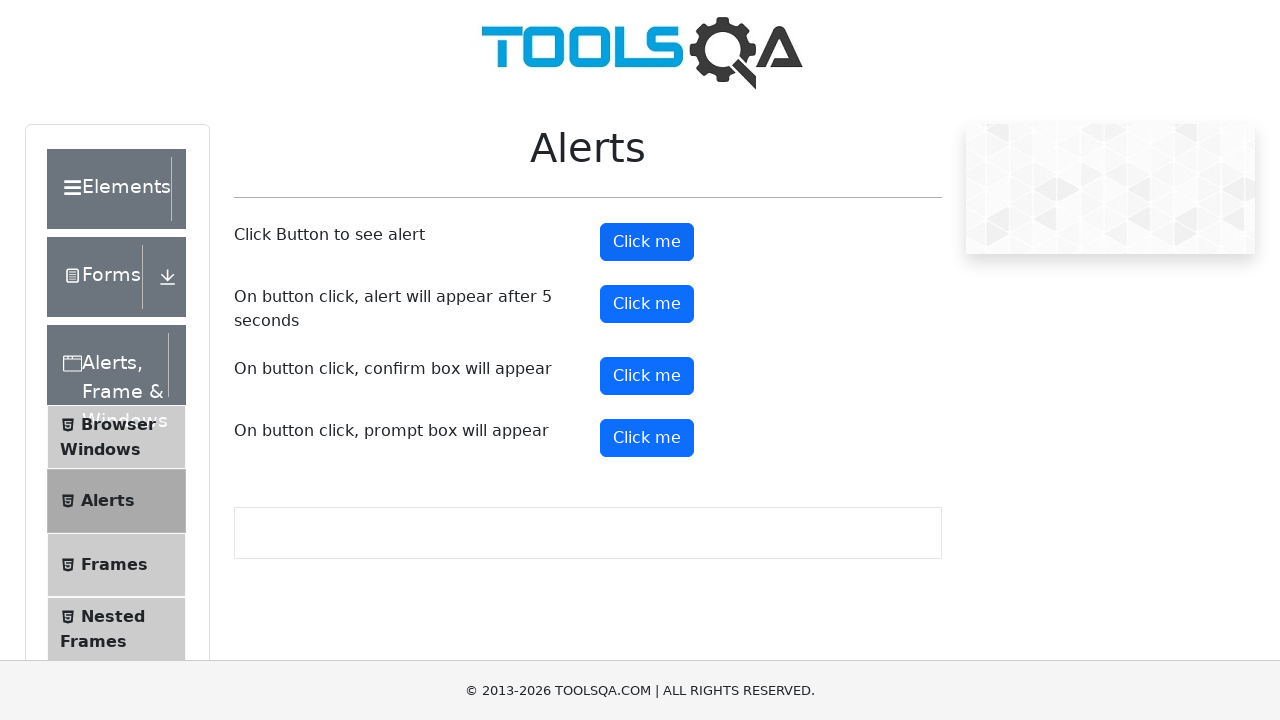

Waited for alert dialog to be processed
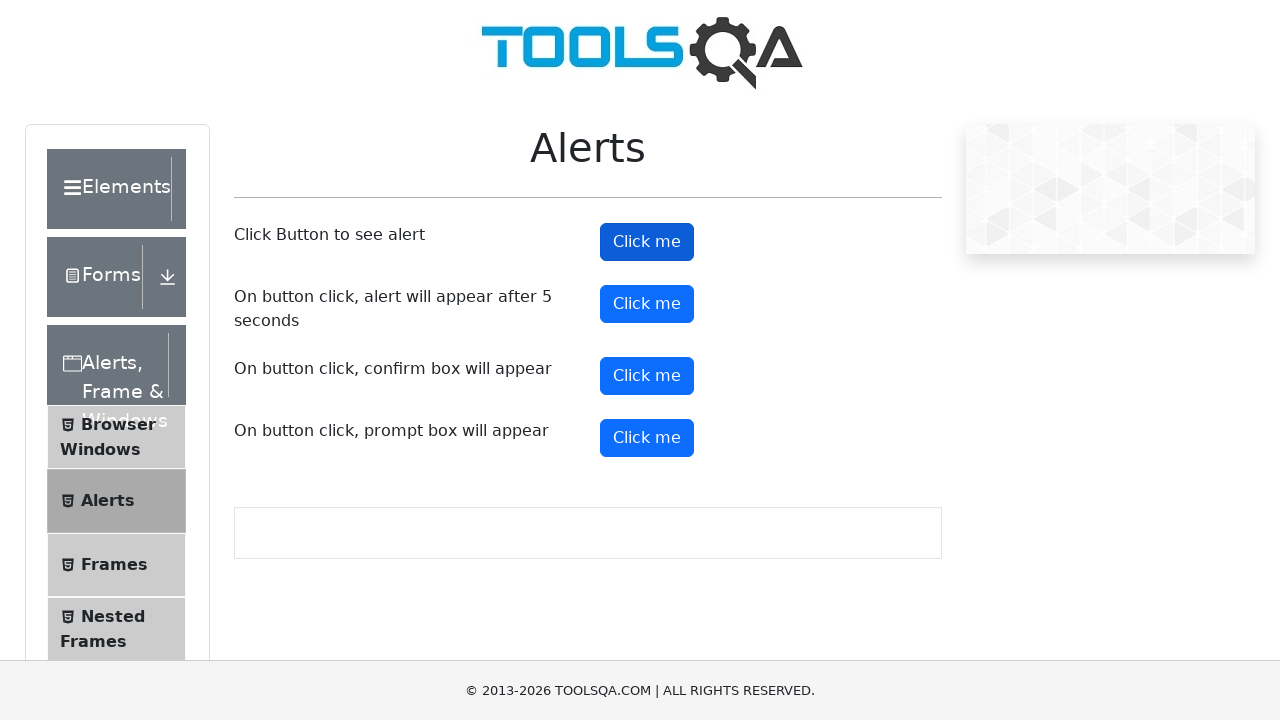

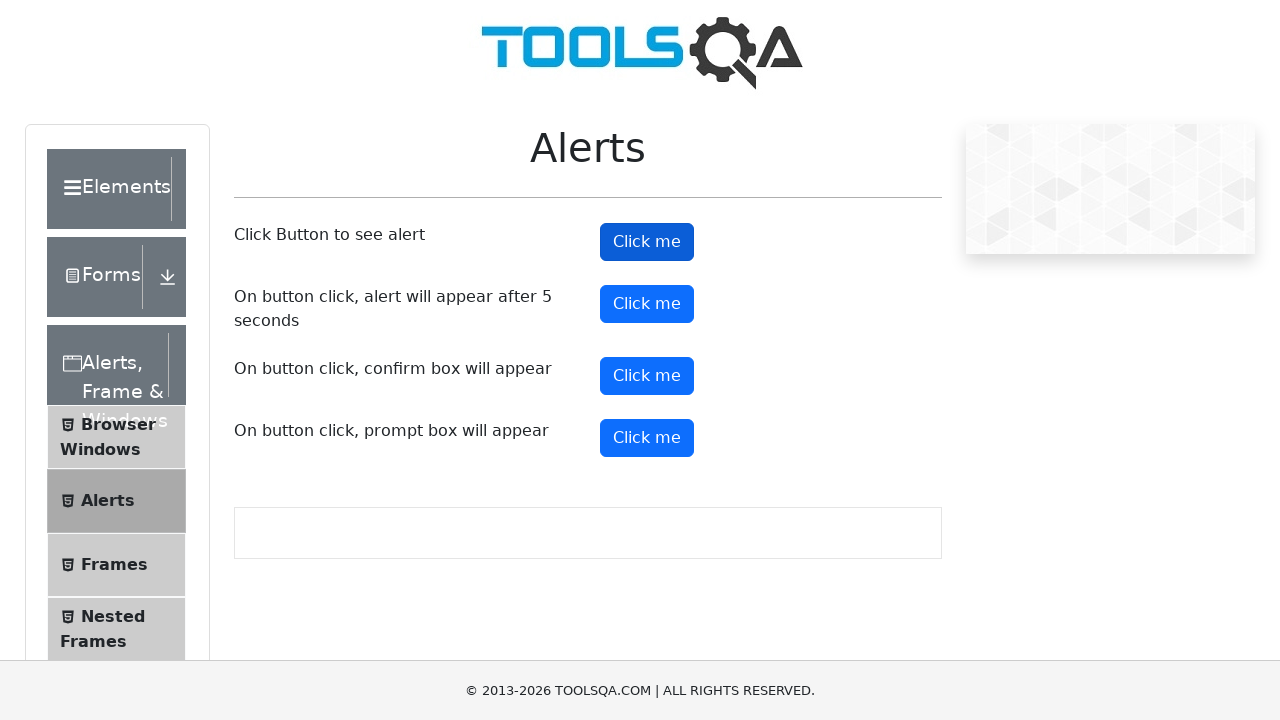